Tests creating a note on ZippyJot by filling in a note title and textarea content, then clicking a submit button

Starting URL: https://www.zippyjot.com/

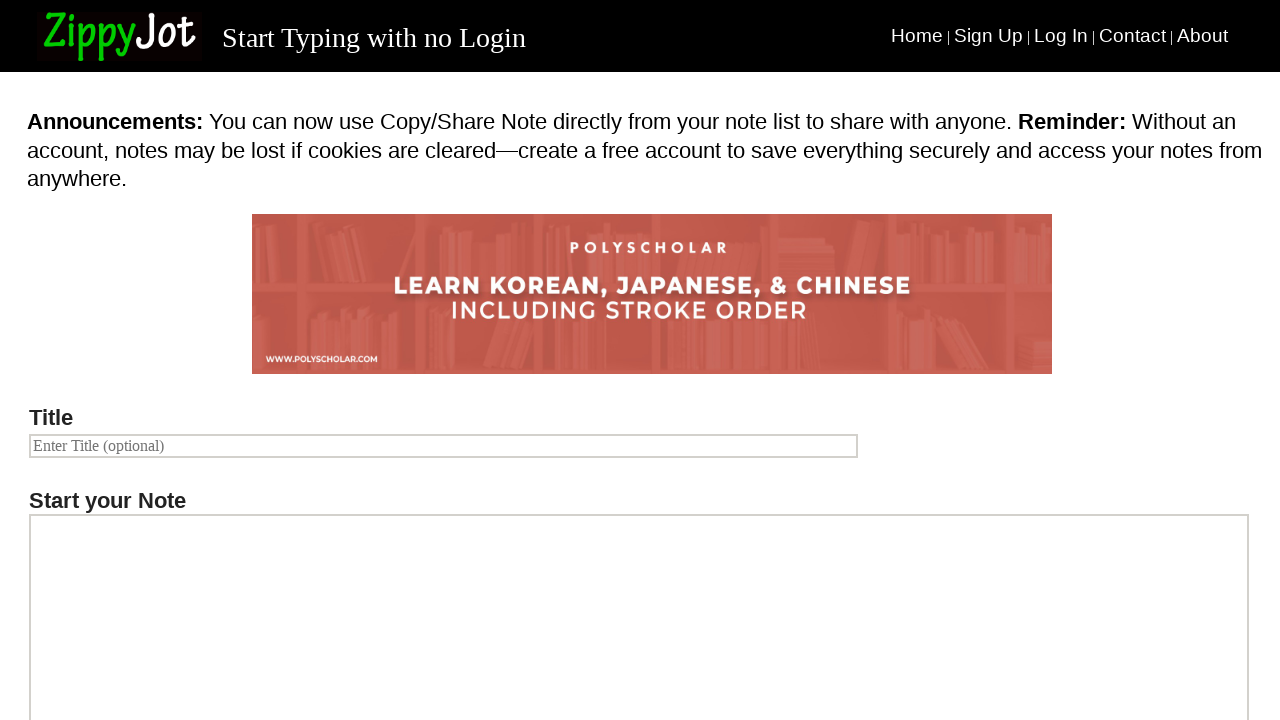

Set viewport size to 550x699
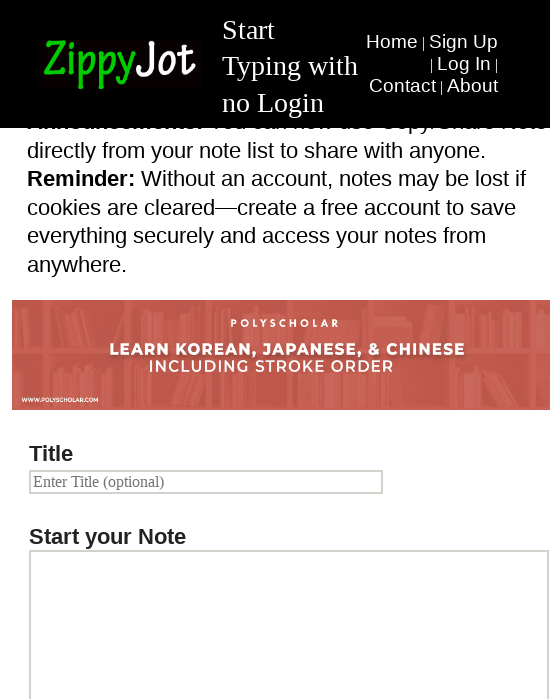

Clicked on note title input field at (206, 482) on input[name='notetitle']
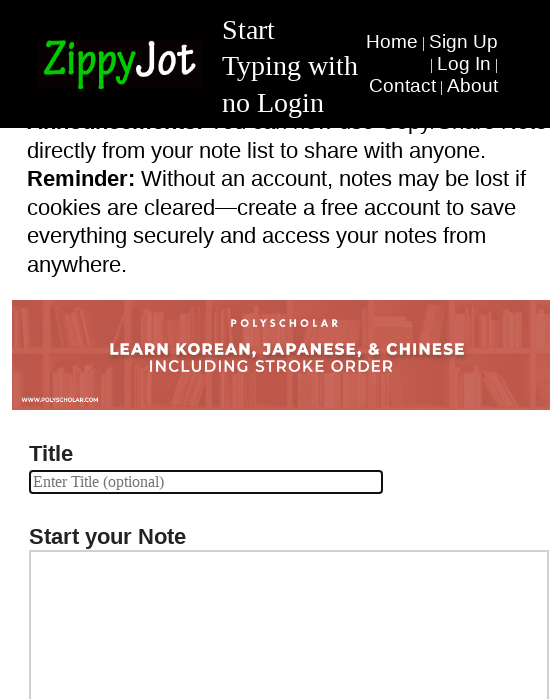

Filled note title with 'Что-то тут создаем' on input[name='notetitle']
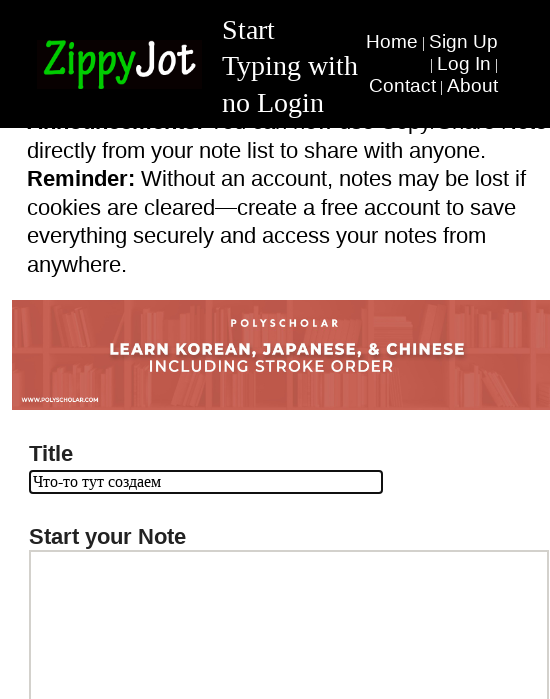

Clicked on textarea field at (289, 509) on #textarea
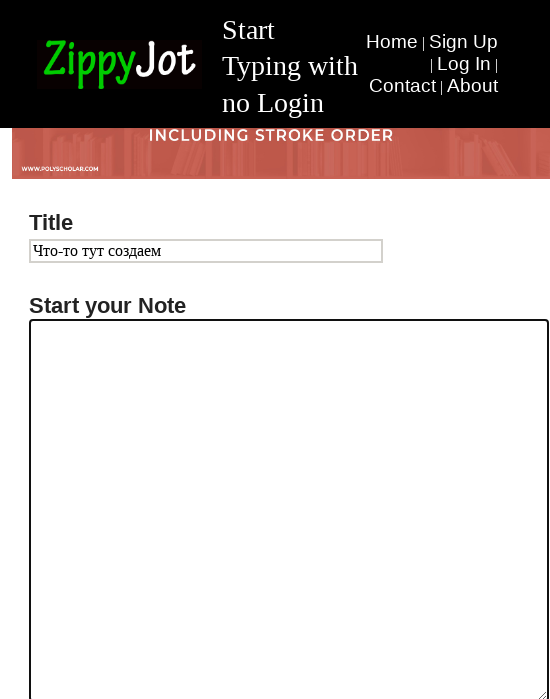

Filled textarea with 'Все отлично' on #textarea
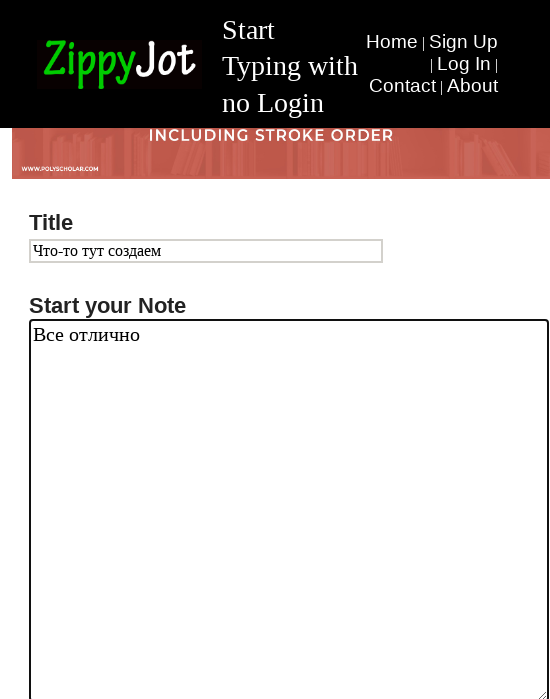

Clicked submit button to create note at (154, 350) on xpath=//body[@id='page-wrap']/form/div[4]/button
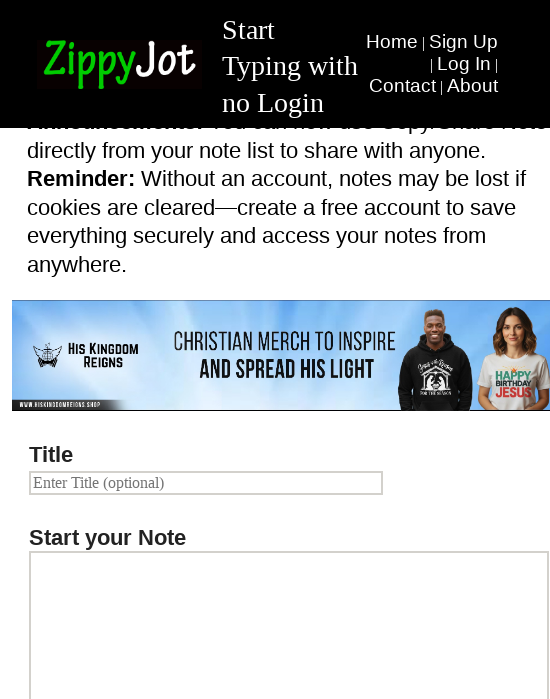

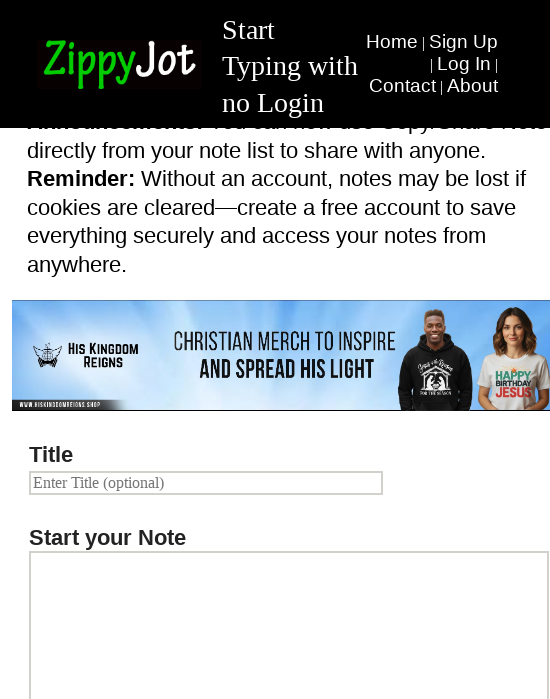